Tests JavaScript alert handling by clicking a confirm button, accepting the alert, and verifying the result text

Starting URL: https://practice.cydeo.com/javascript_alerts

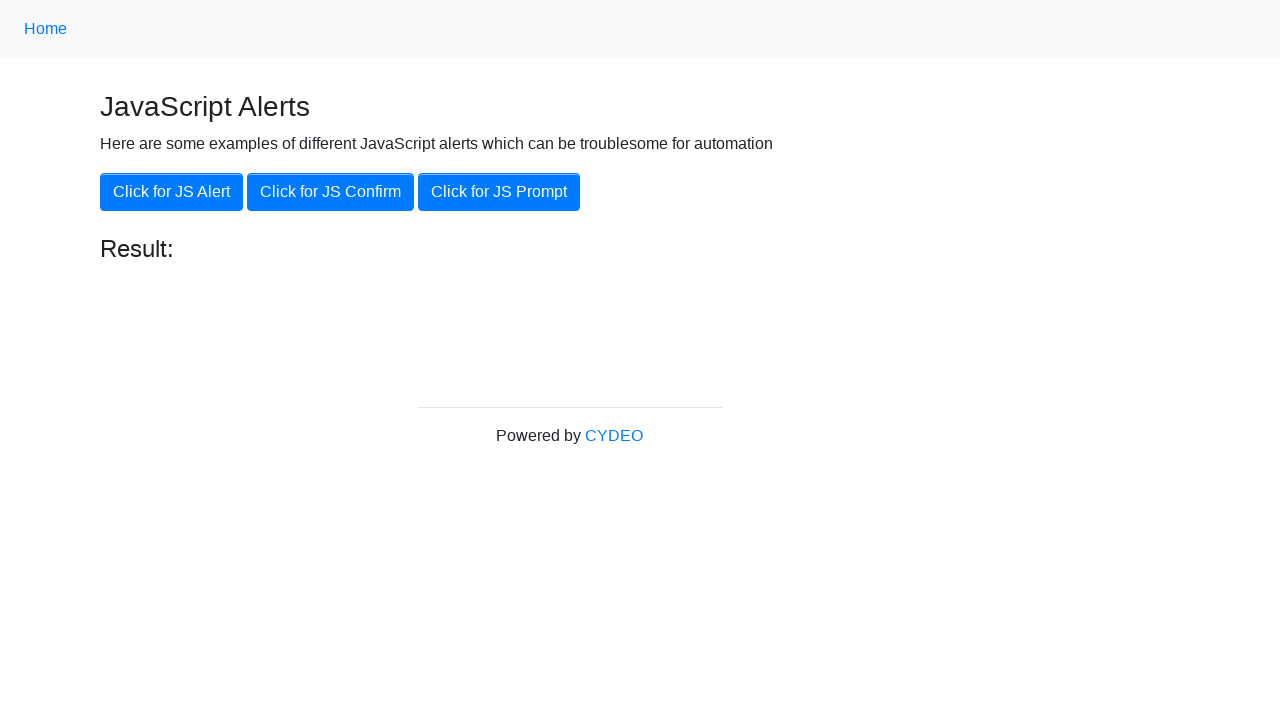

Clicked the 'Click for JS Confirm' button at (330, 192) on xpath=//button[text()='Click for JS Confirm']
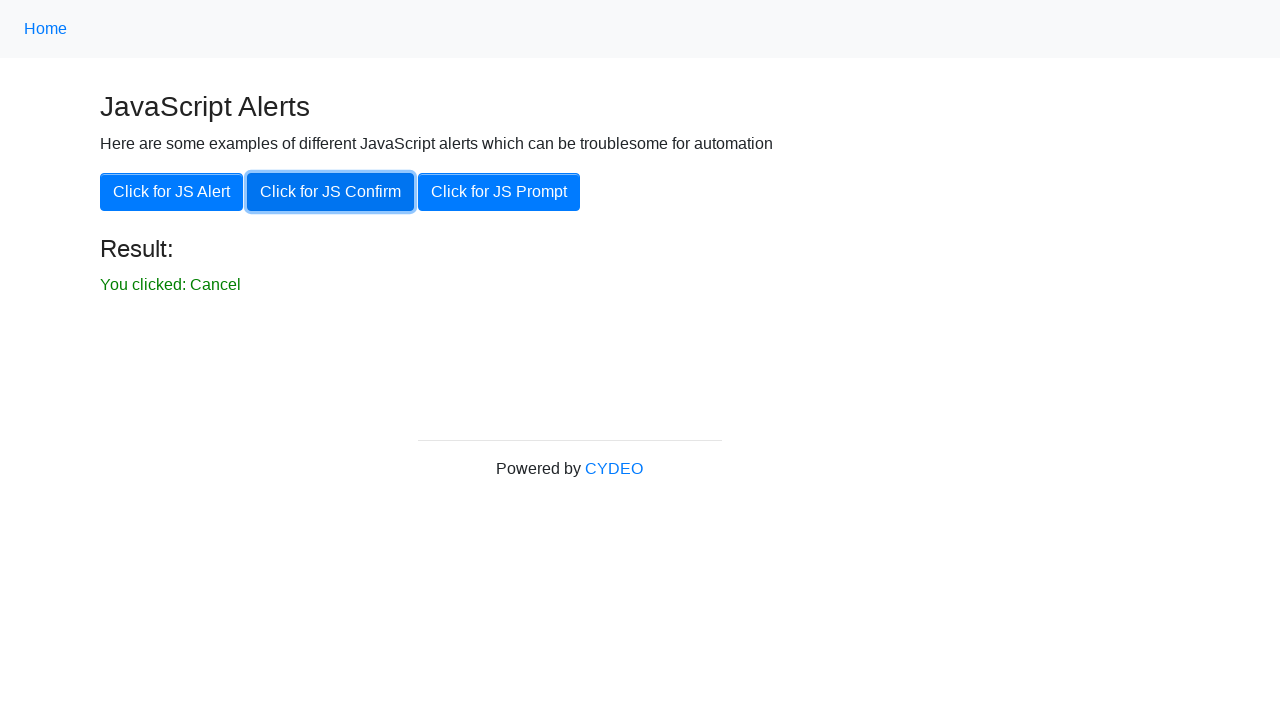

Set up dialog handler to accept alerts
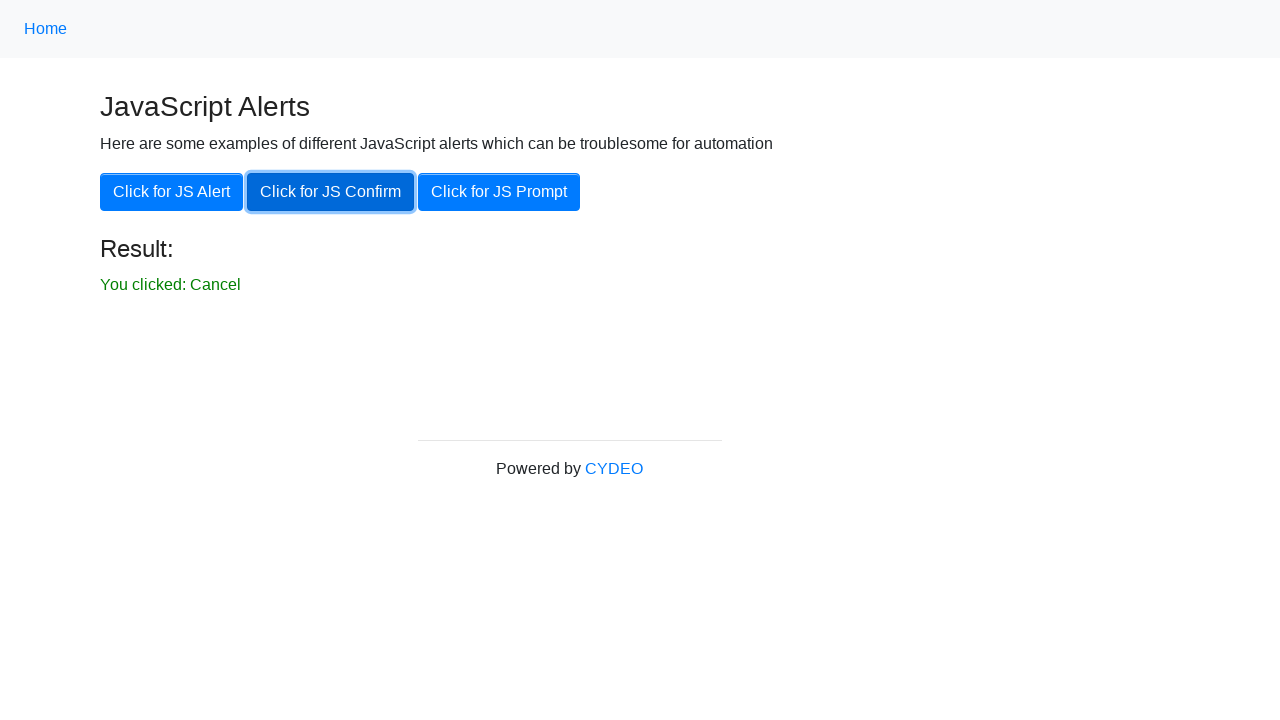

Clicked the 'Click for JS Confirm' button again to trigger alert at (330, 192) on xpath=//button[text()='Click for JS Confirm']
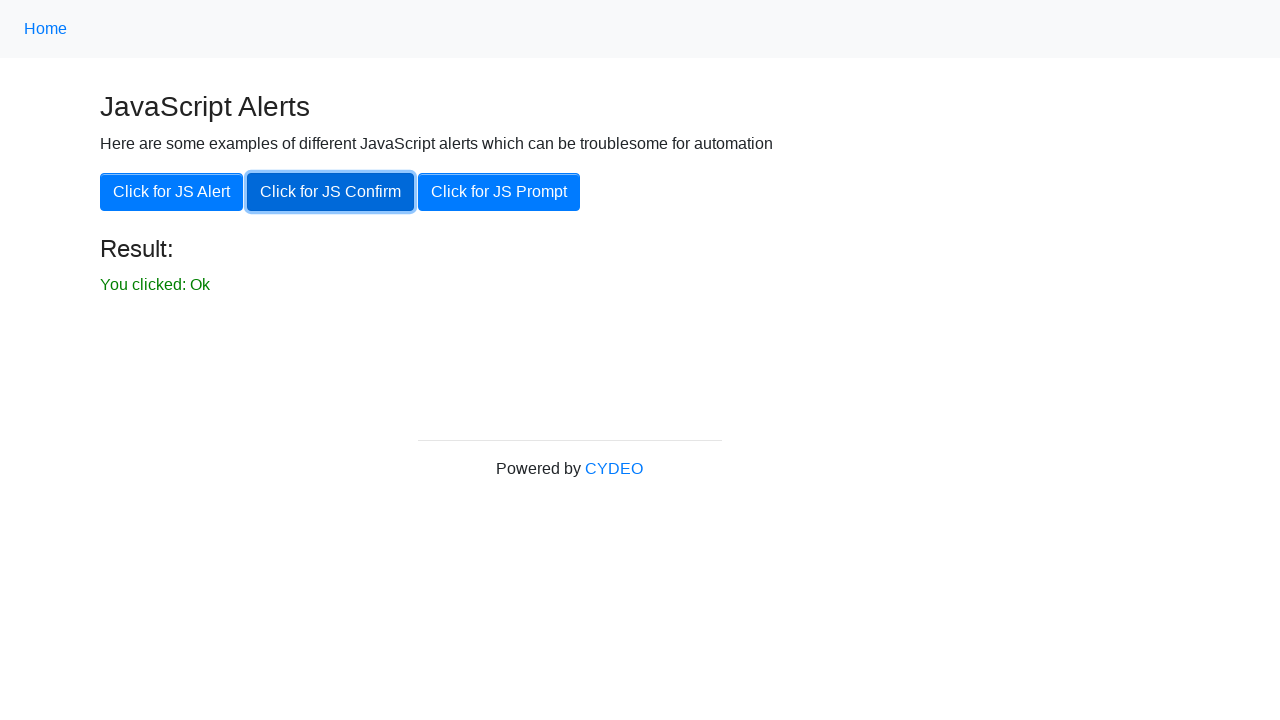

Waited for result element to appear
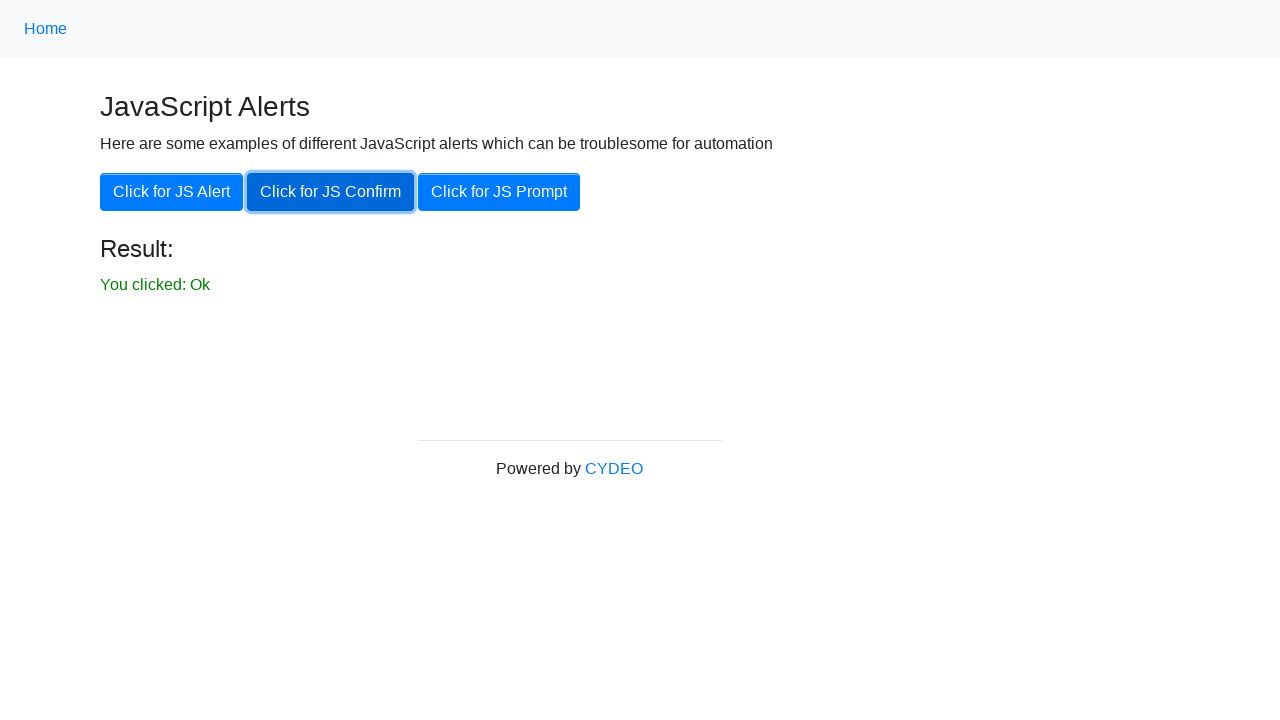

Retrieved result text: 'You clicked: Ok'
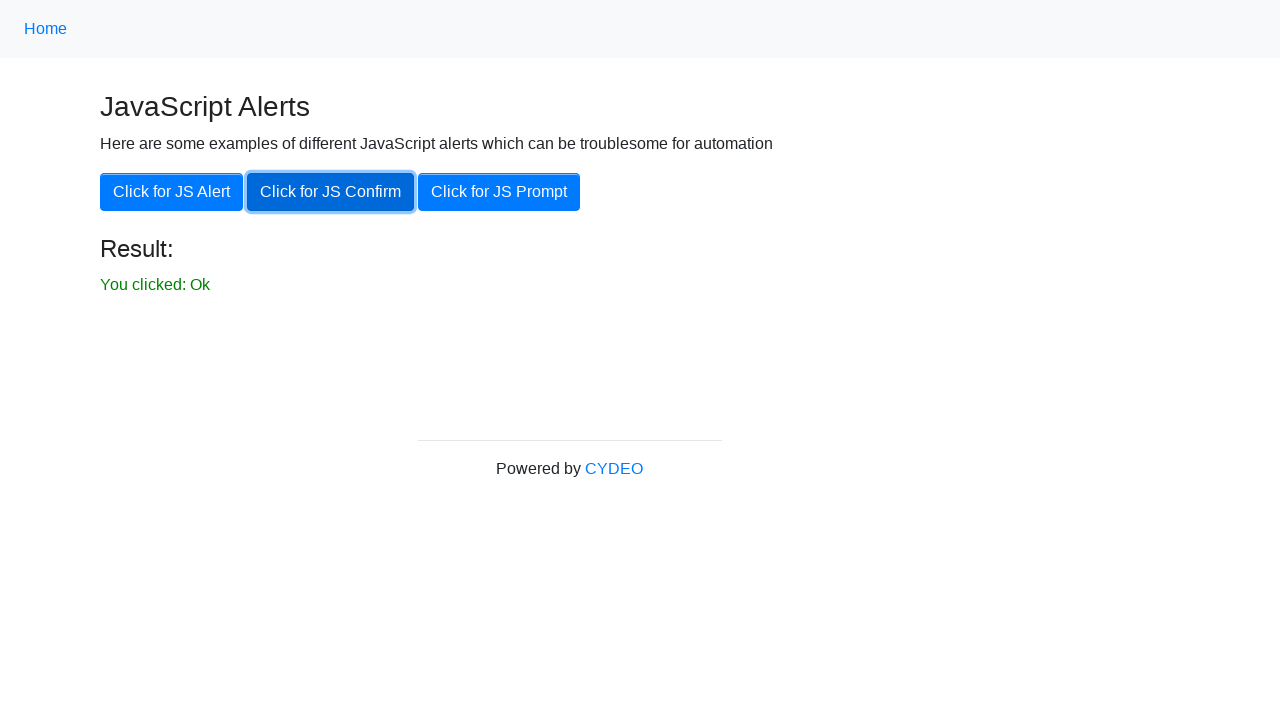

Verified result text matches expected value 'You clicked: Ok'
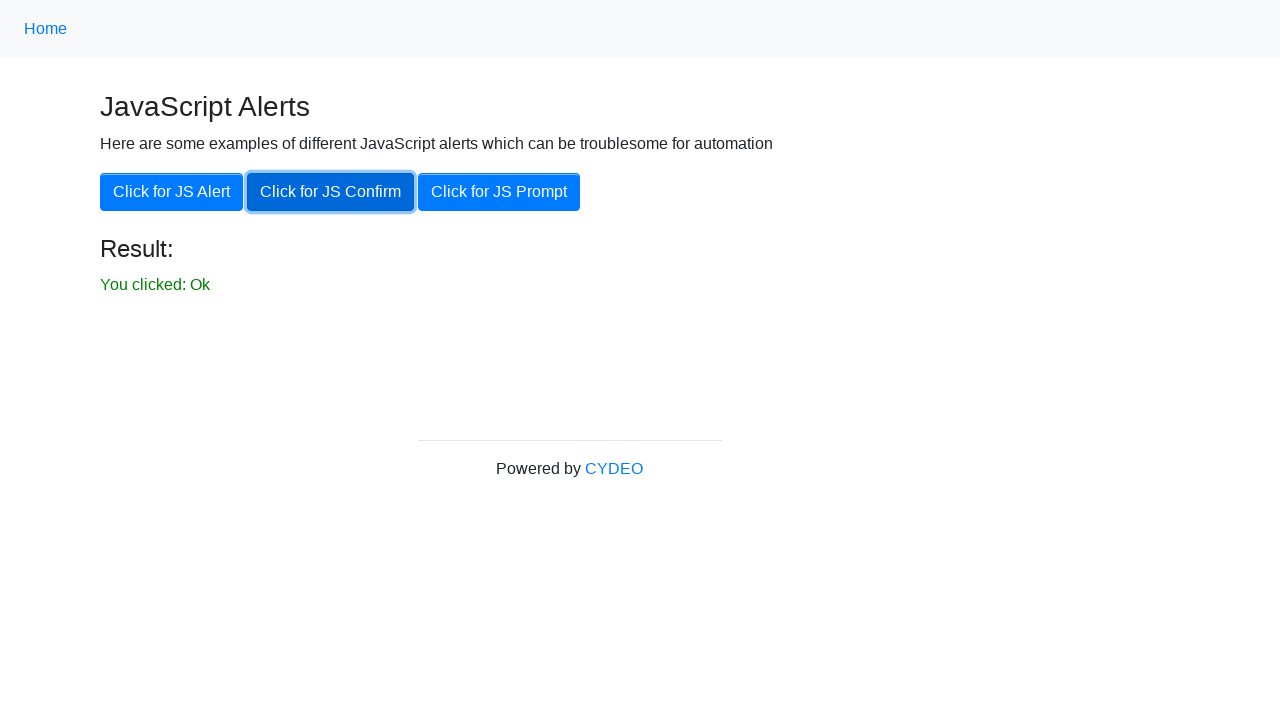

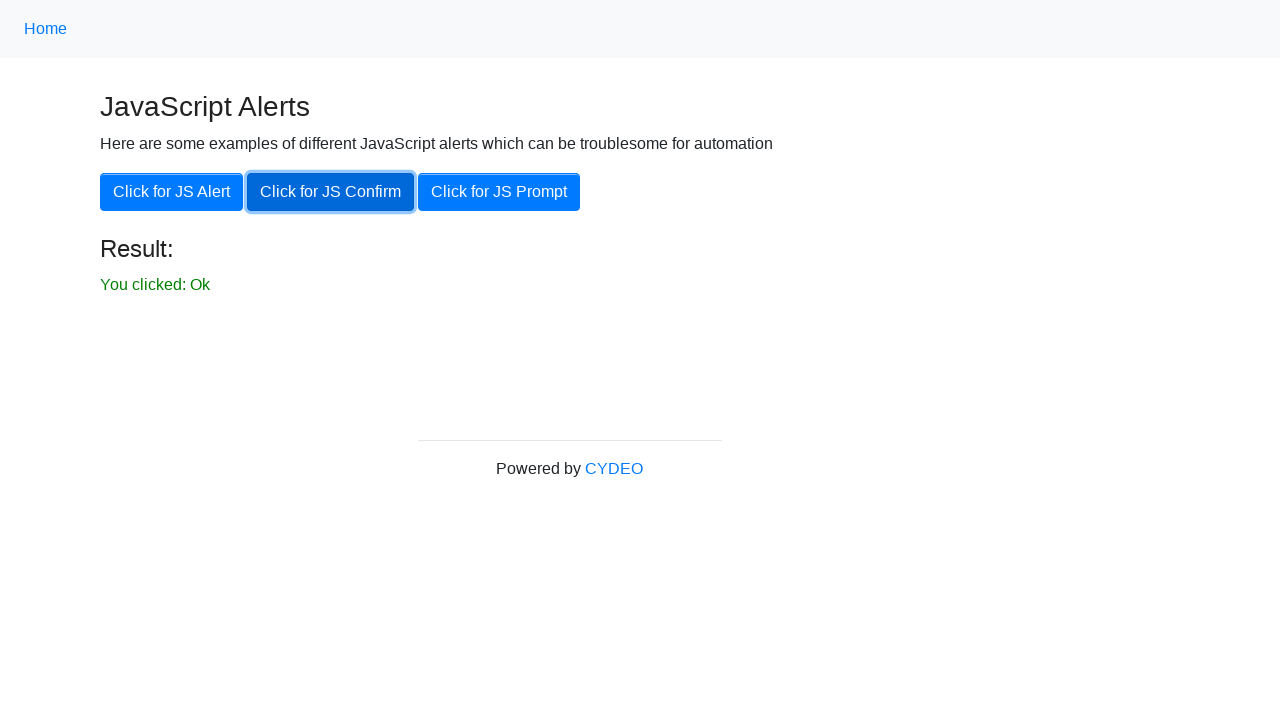